Tests Vue.js dropdown component by selecting different options and verifying the selected values are displayed.

Starting URL: https://mikerodham.github.io/vue-dropdowns/

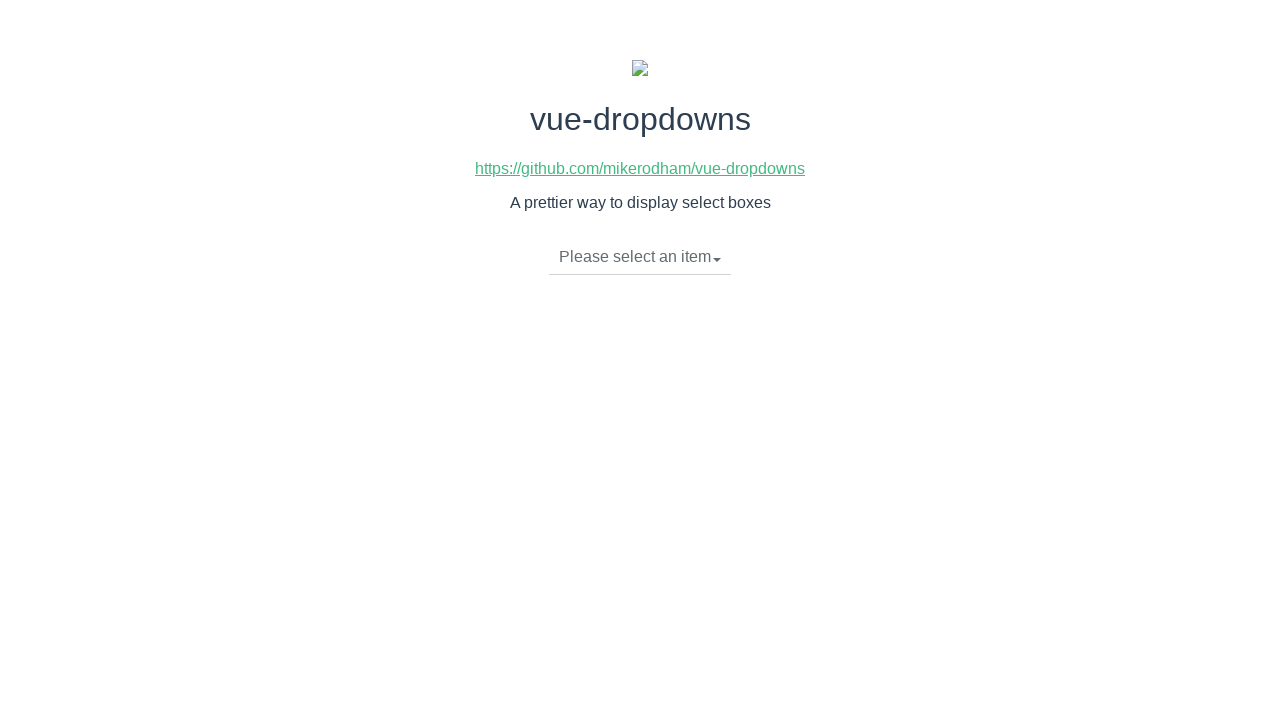

Clicked dropdown toggle to open menu at (640, 257) on li.dropdown-toggle
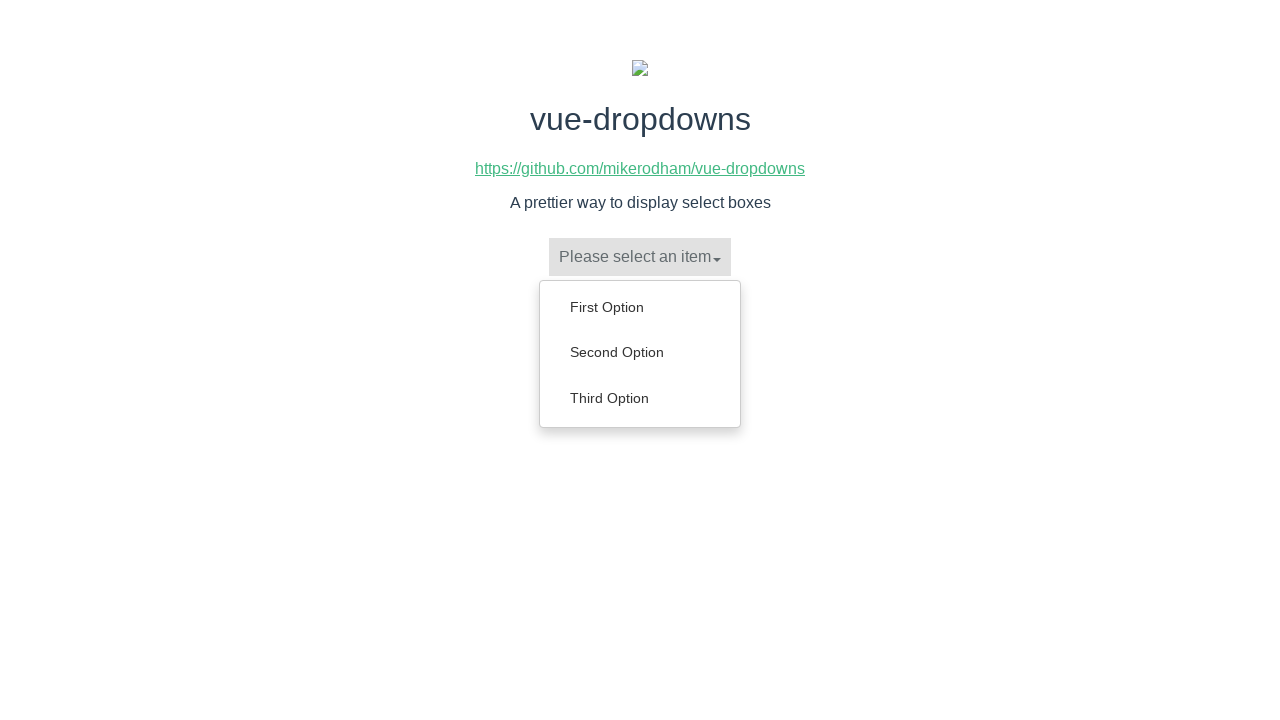

Dropdown menu appeared with options
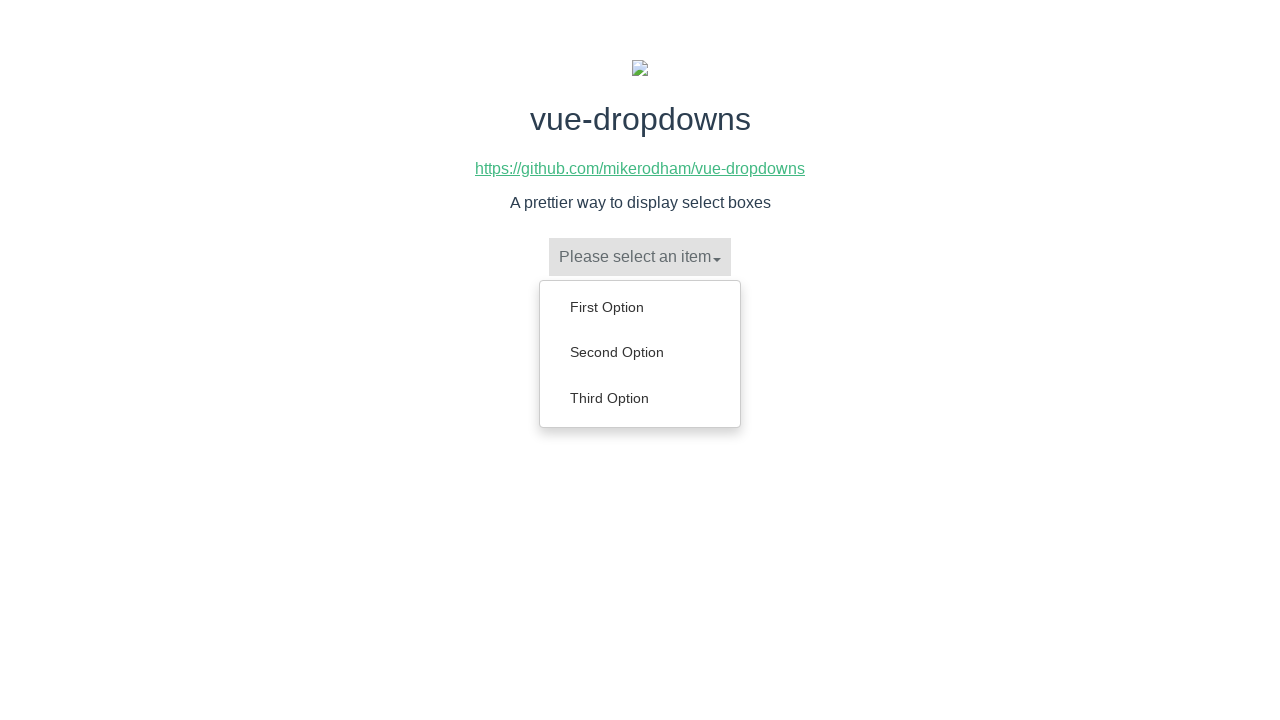

Selected 'First Option' from dropdown at (640, 307) on ul.dropdown-menu li a:has-text('First Option')
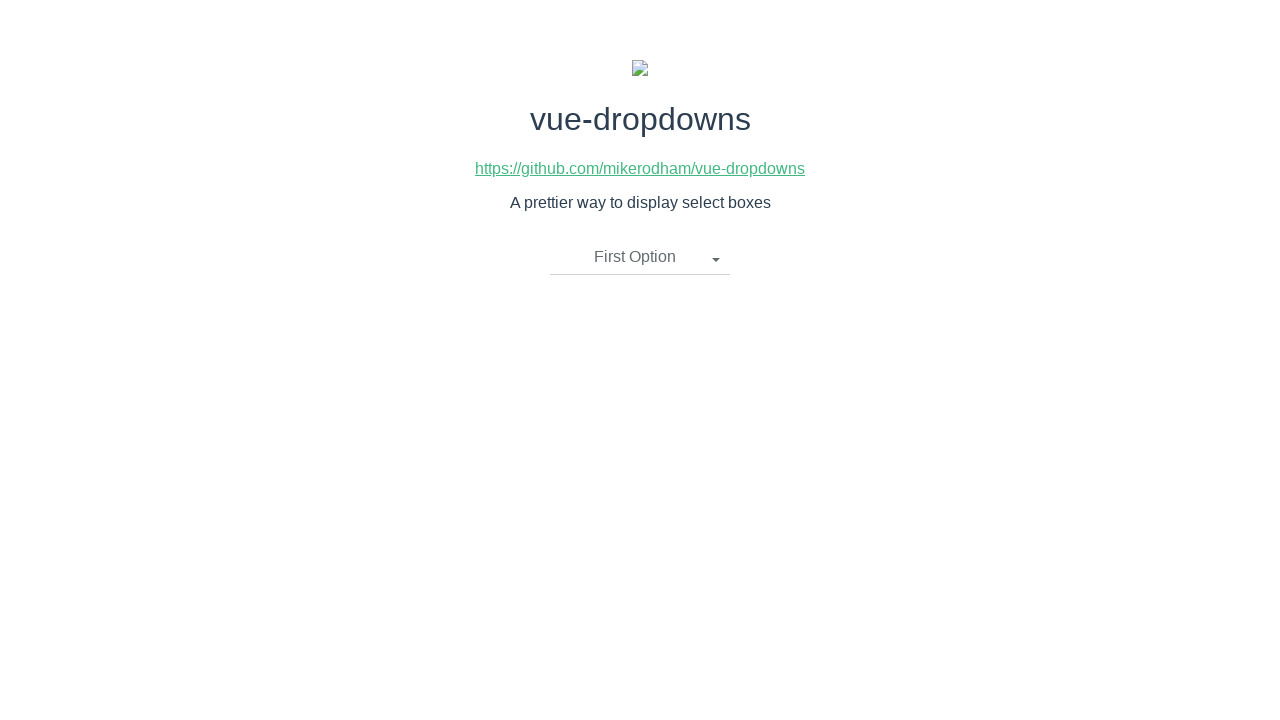

Verified that 'First Option' is now displayed as selected
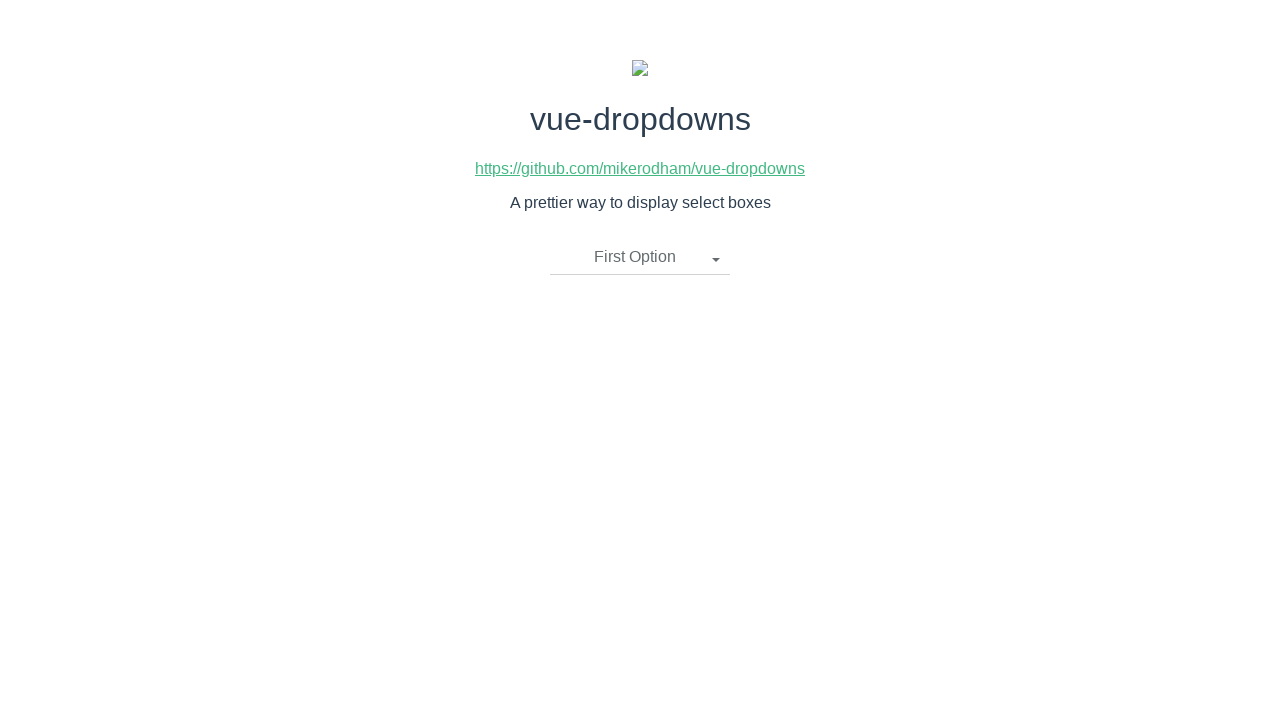

Clicked dropdown toggle to open menu again at (640, 257) on li.dropdown-toggle
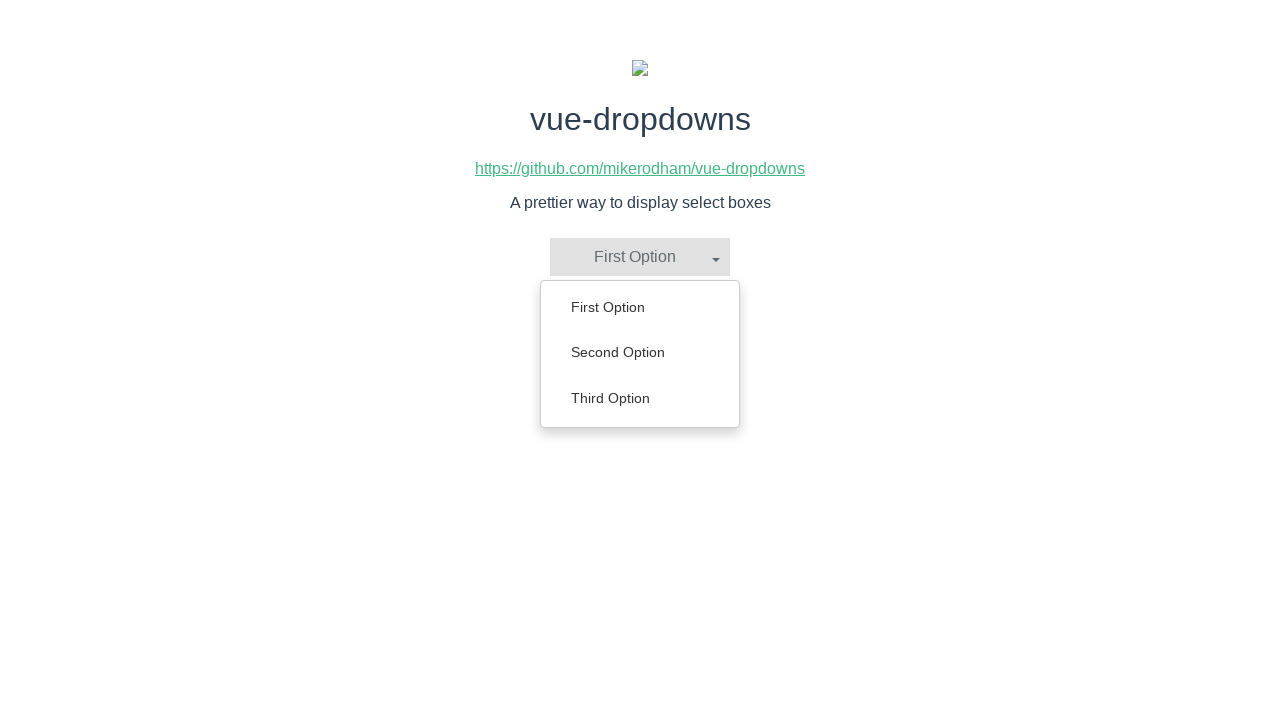

Dropdown menu appeared with options
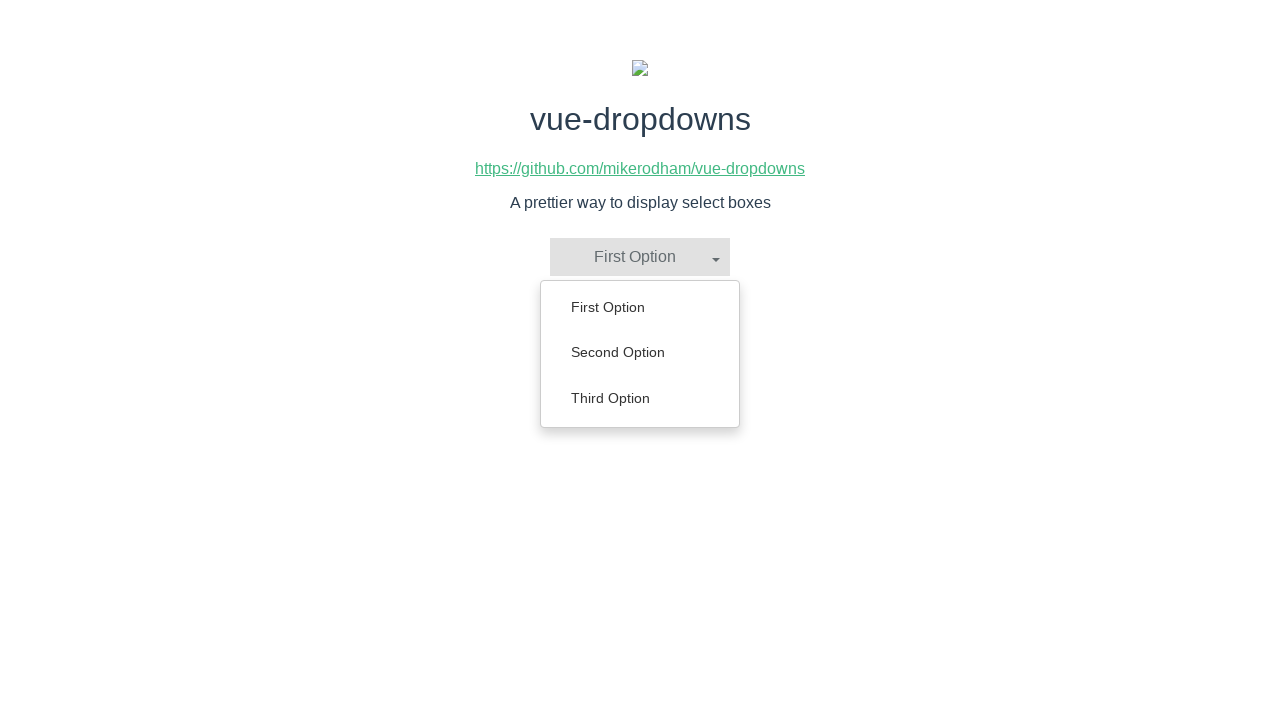

Selected 'Third Option' from dropdown at (640, 398) on ul.dropdown-menu li a:has-text('Third Option')
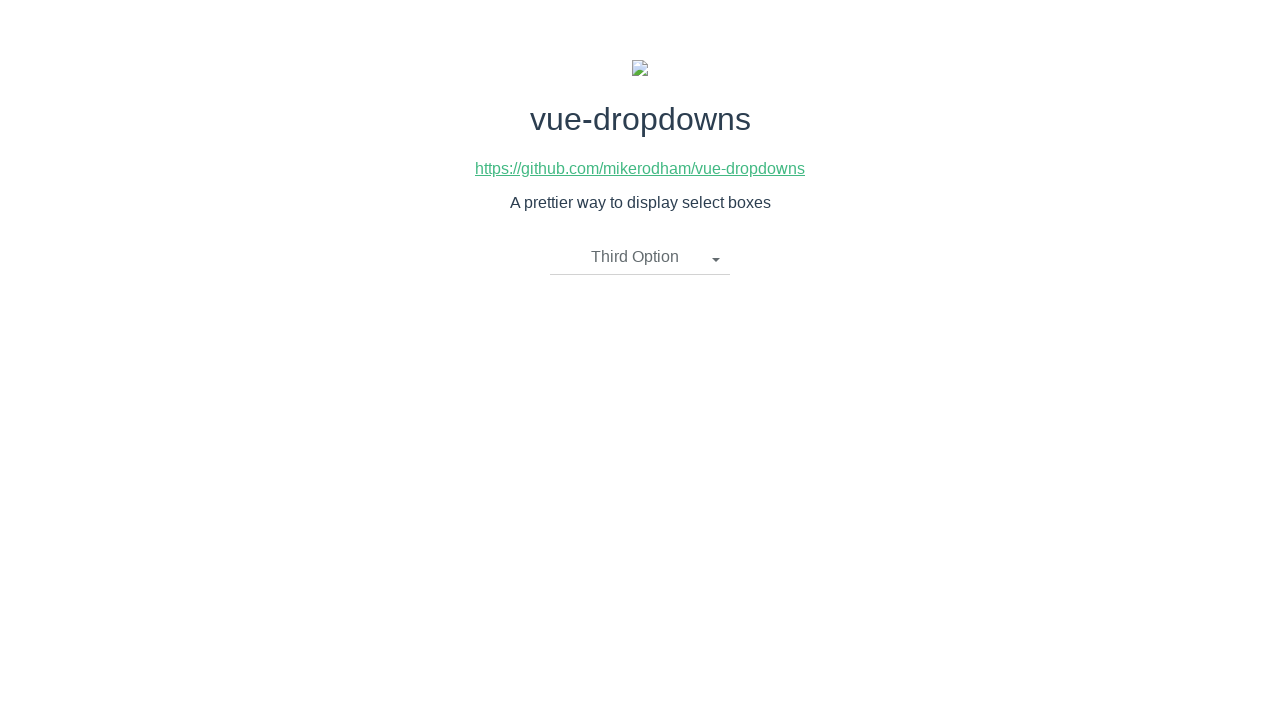

Verified that 'Third Option' is now displayed as selected
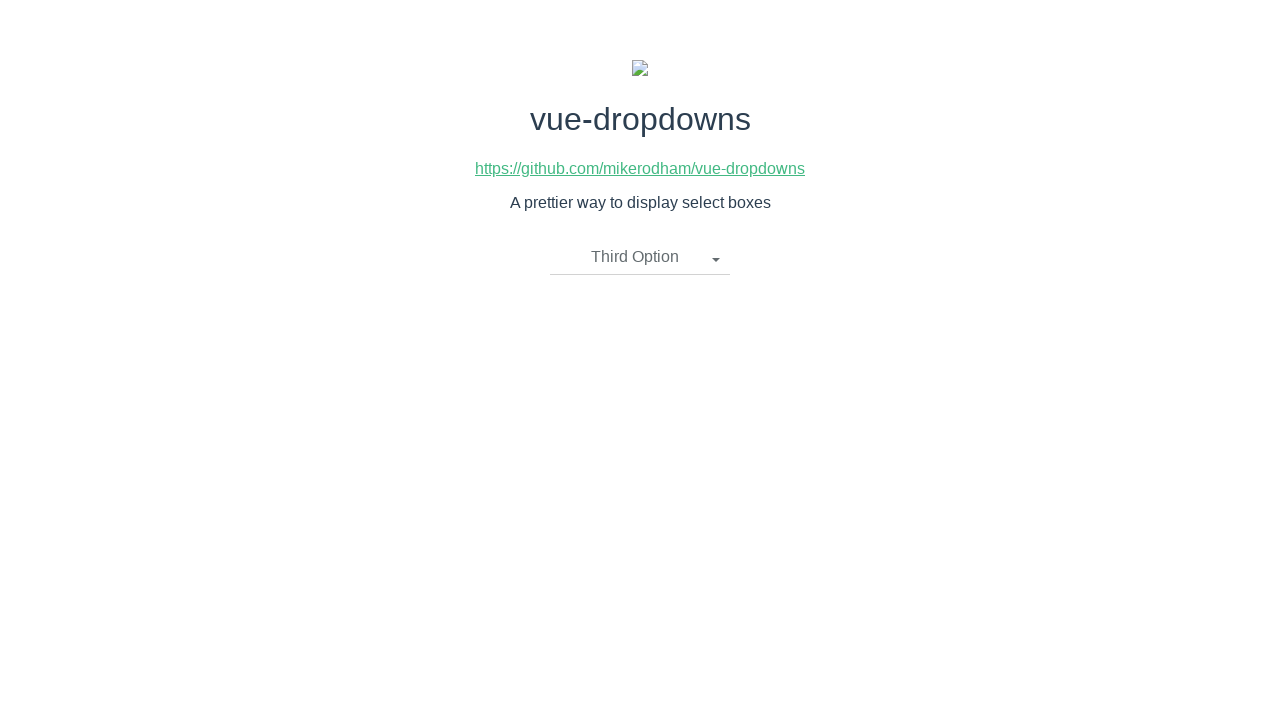

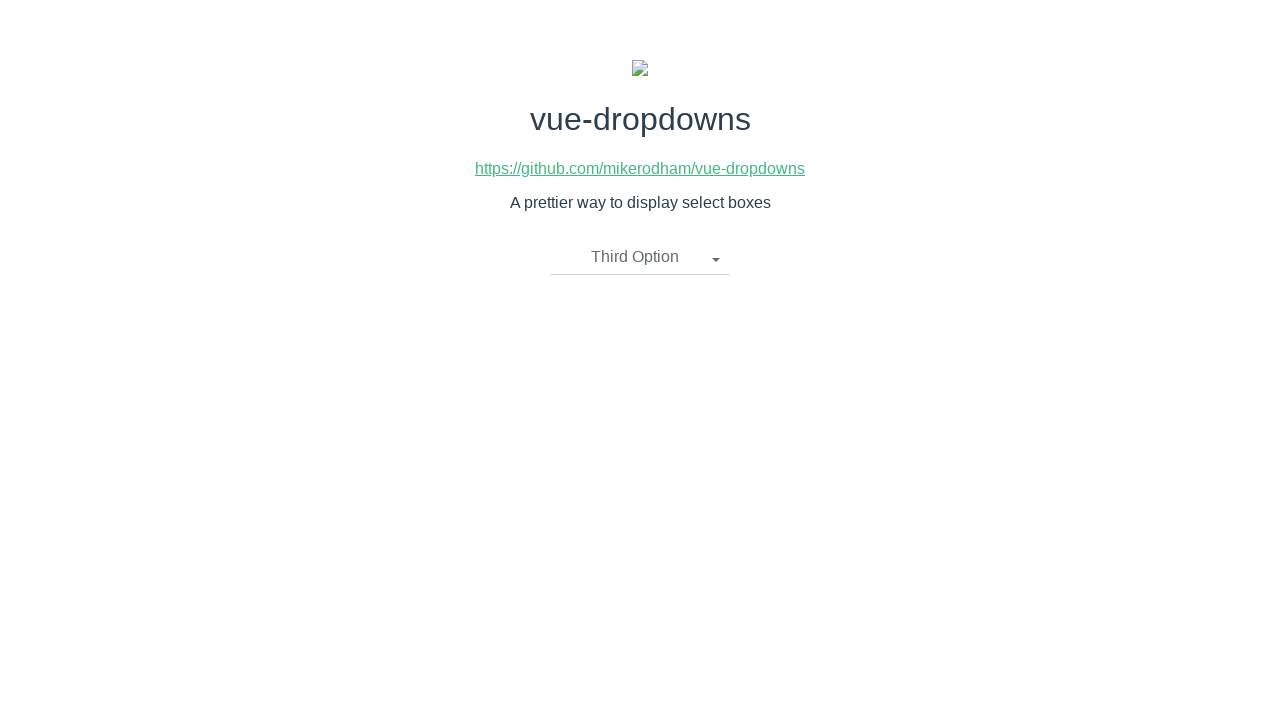